Tests checkbox interaction by clicking two checkboxes, toggling their states, and then clicking them again in a loop to verify checkbox functionality.

Starting URL: https://the-internet.herokuapp.com/checkboxes

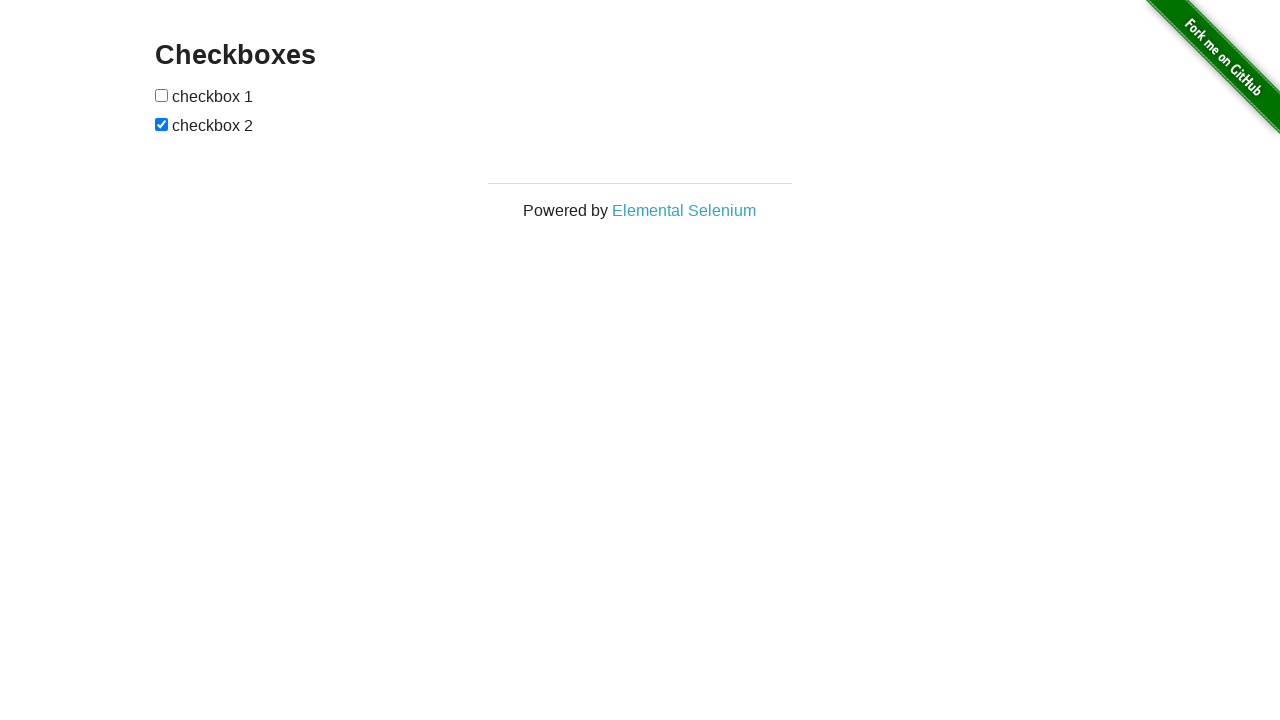

Navigated to checkboxes test page
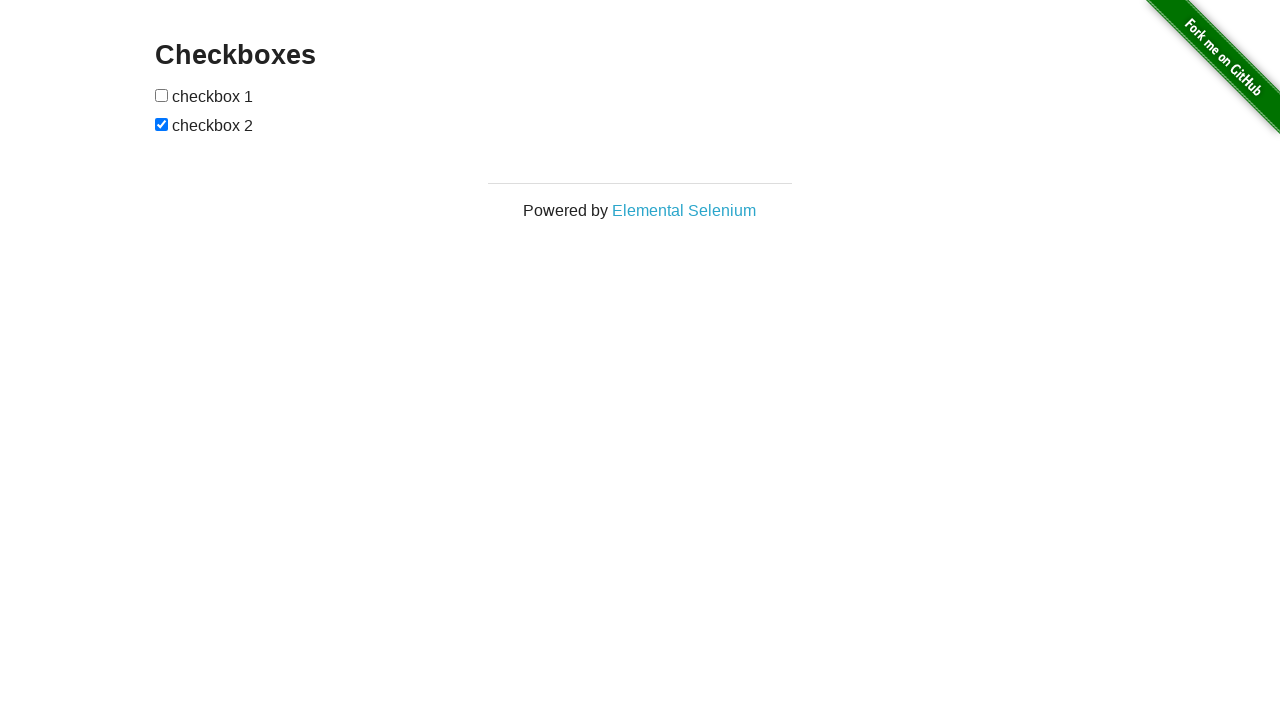

Clicked first checkbox to check it at (162, 95) on xpath=//*[@id="checkboxes"]/input[1]
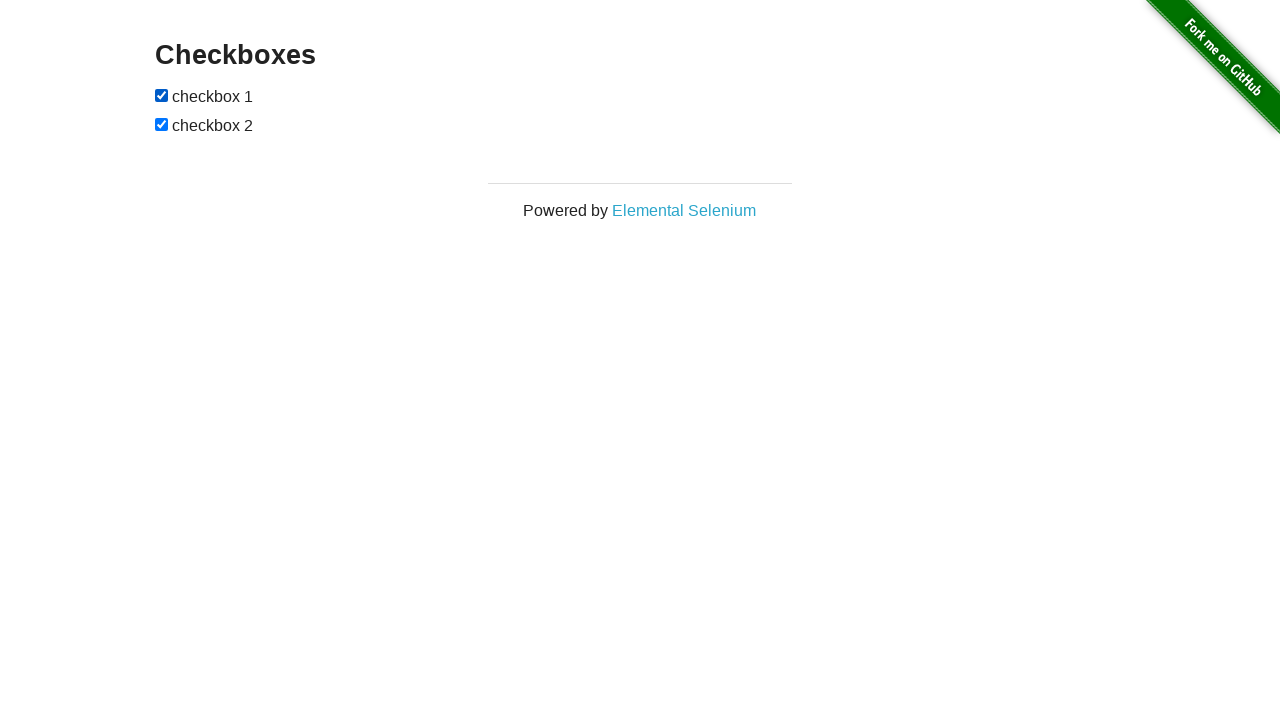

Clicked second checkbox to uncheck it at (162, 124) on xpath=//*[@id="checkboxes"]/input[2]
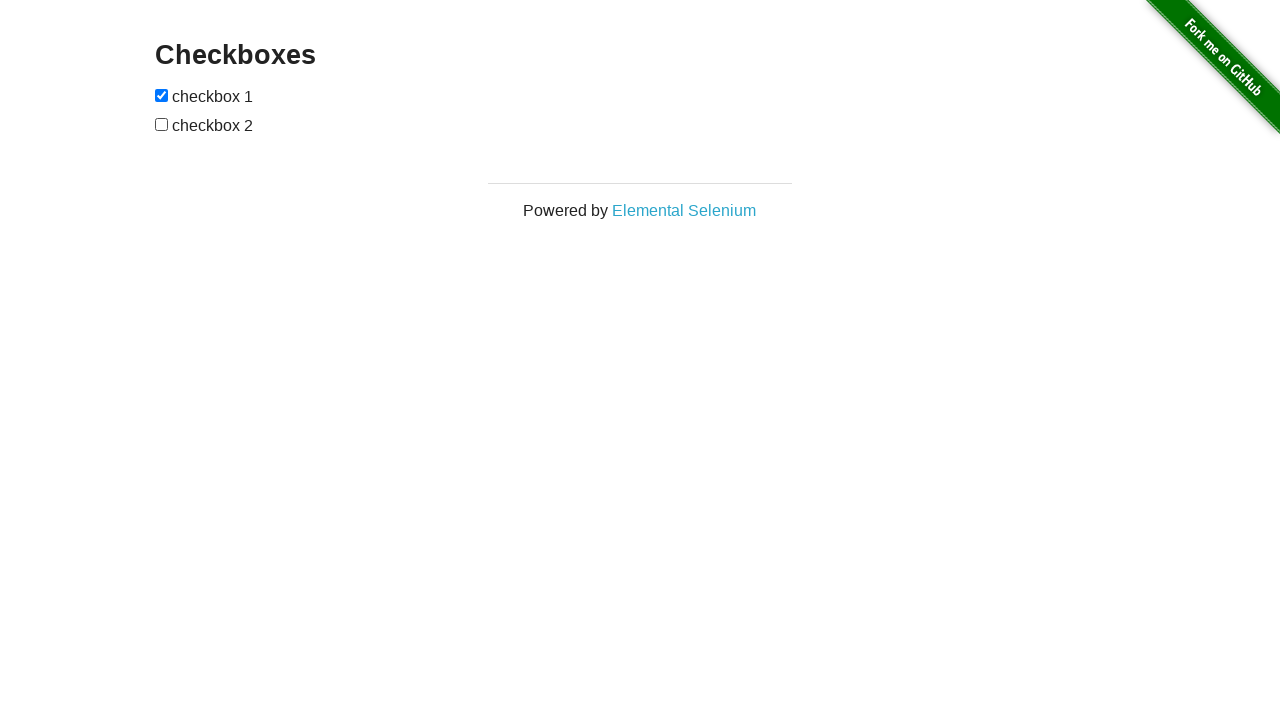

Waited for visual feedback after checkbox interactions
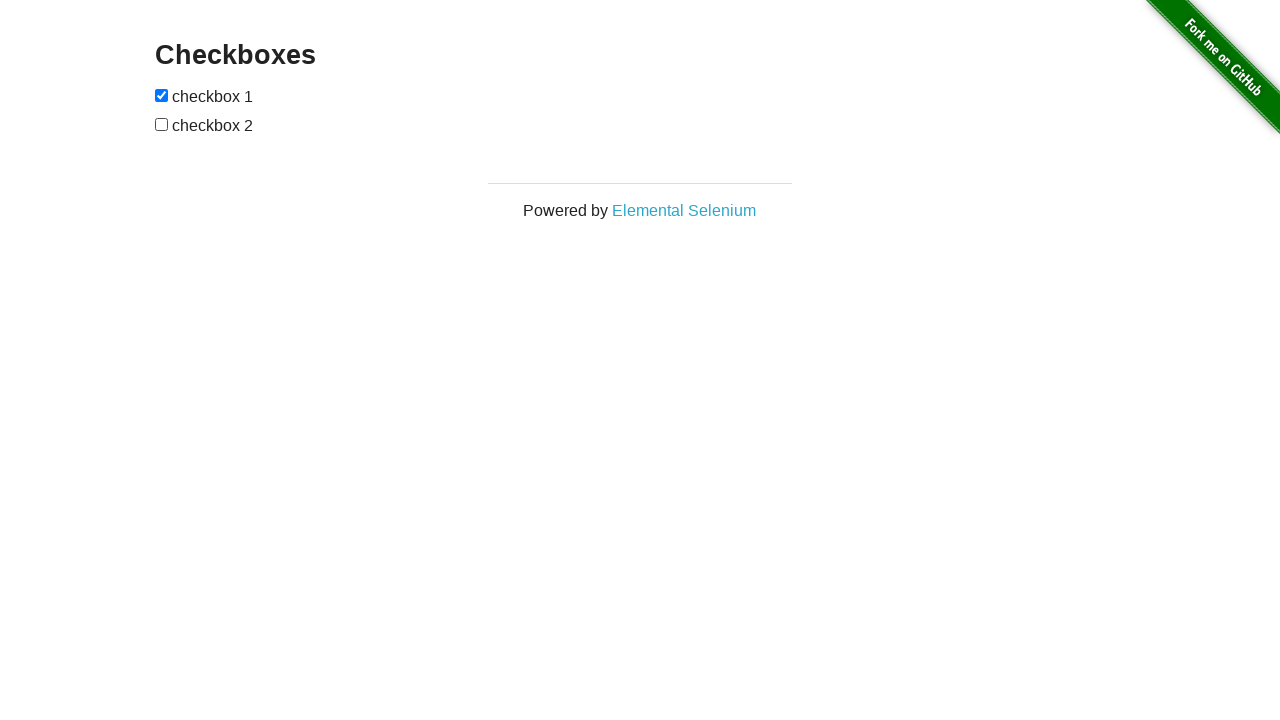

Toggled first checkbox state at (162, 95) on xpath=//*[@id="checkboxes"]/input[1]
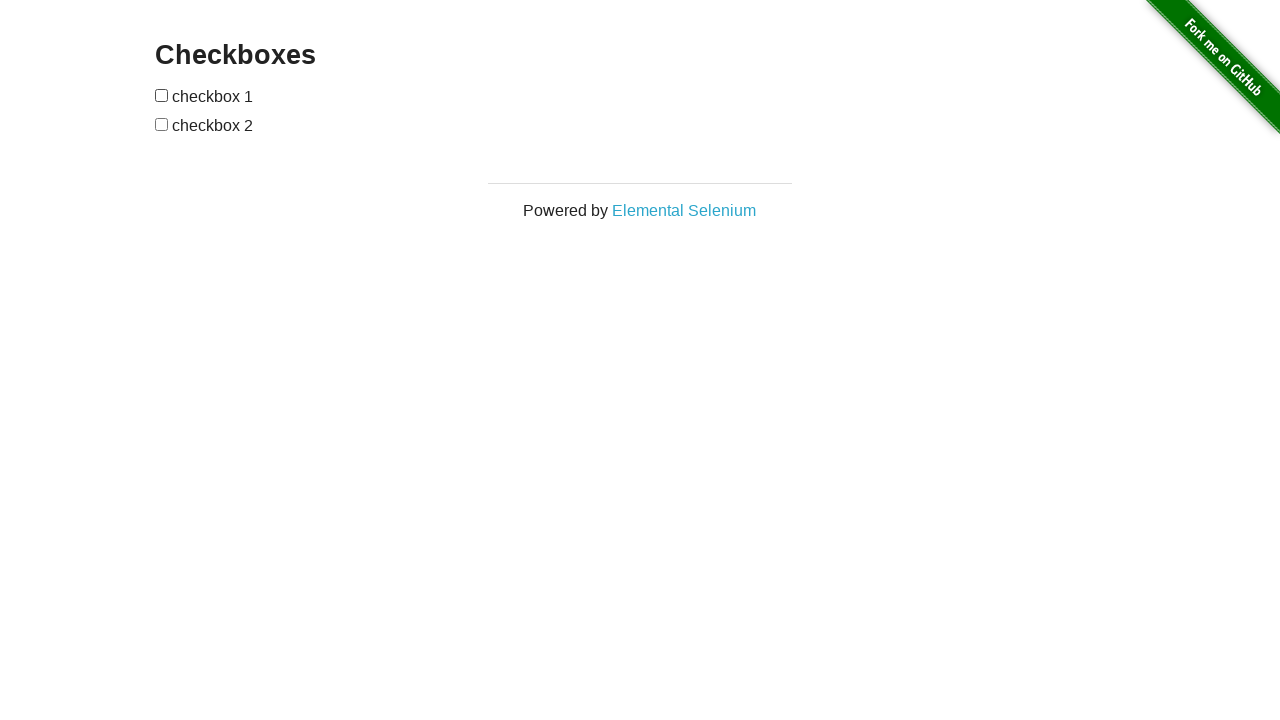

Toggled second checkbox state at (162, 124) on xpath=//*[@id="checkboxes"]/input[2]
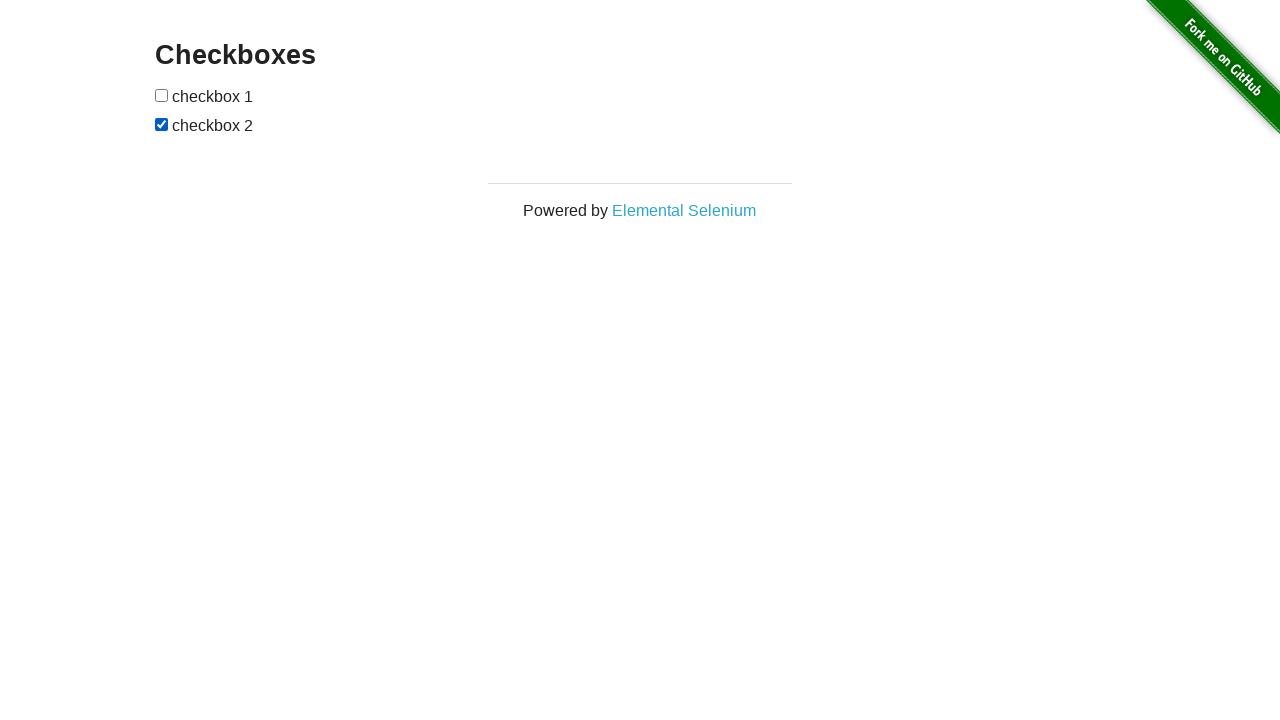

Verified checkboxes container is present and interactable
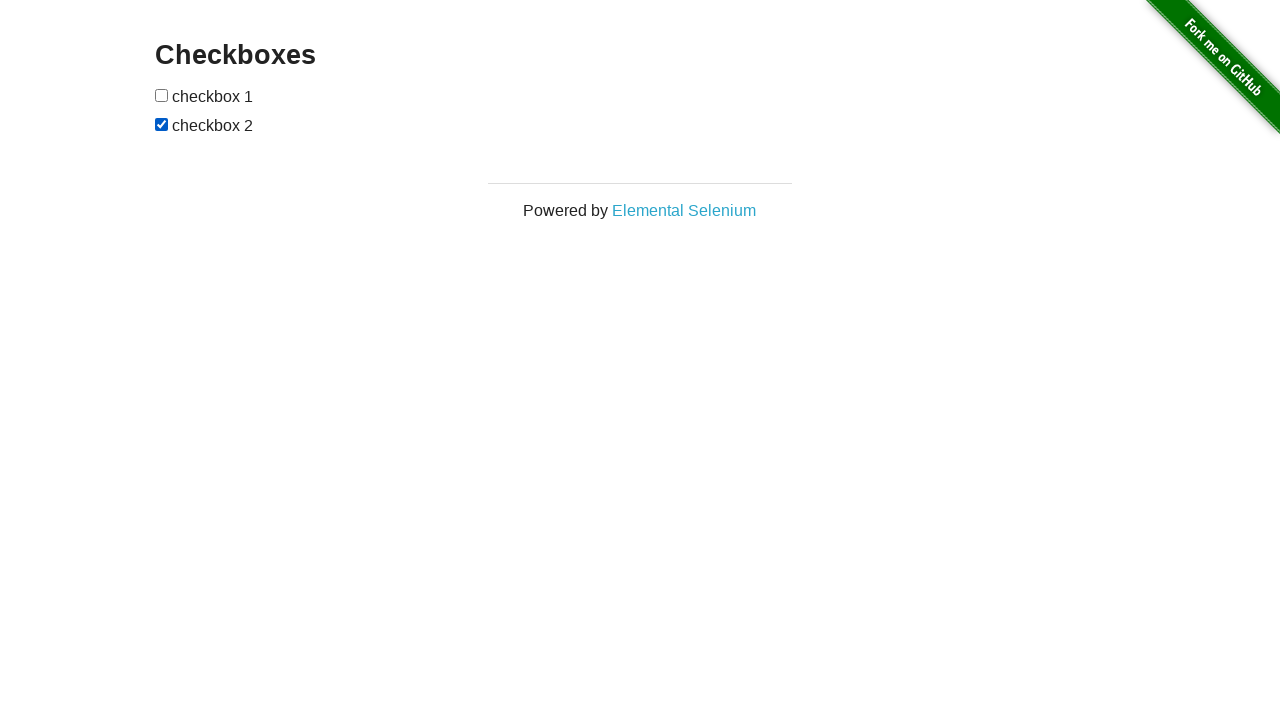

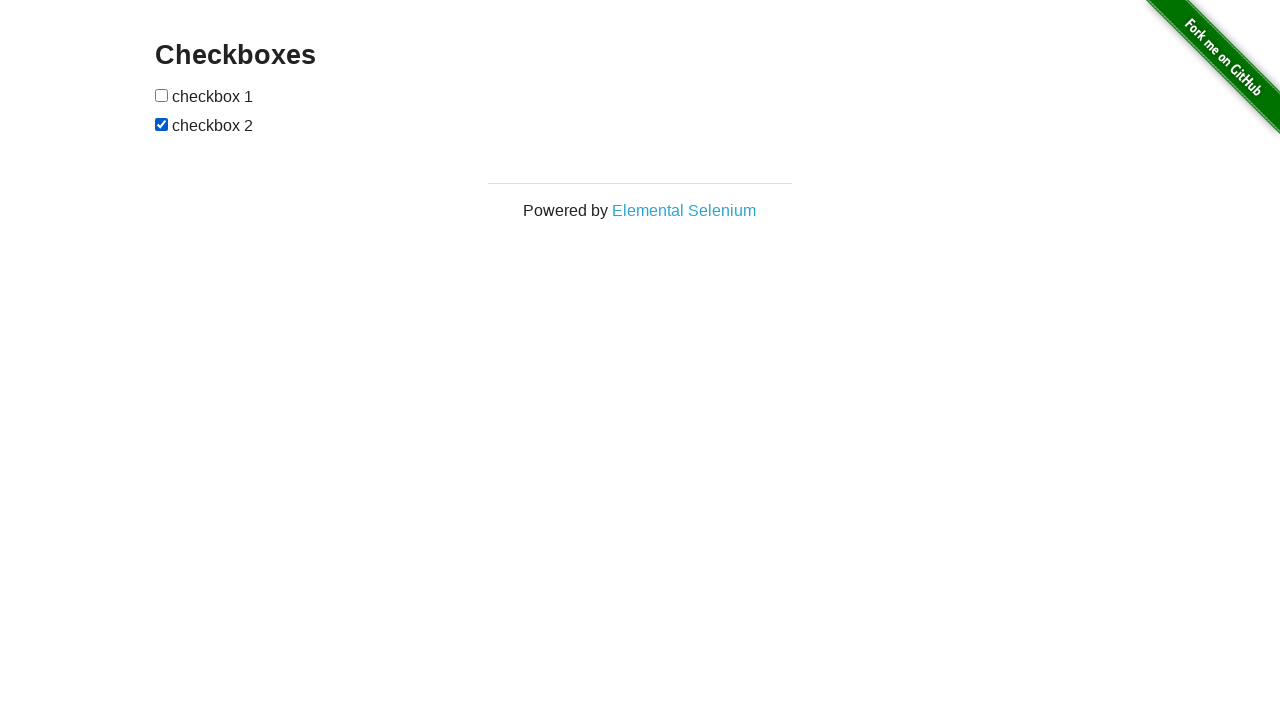